Tests editing an existing person's name and job title by clicking the edit button, modifying fields, and saving changes

Starting URL: https://uljanovs.github.io/site/tasks/list_of_people_with_jobs.html

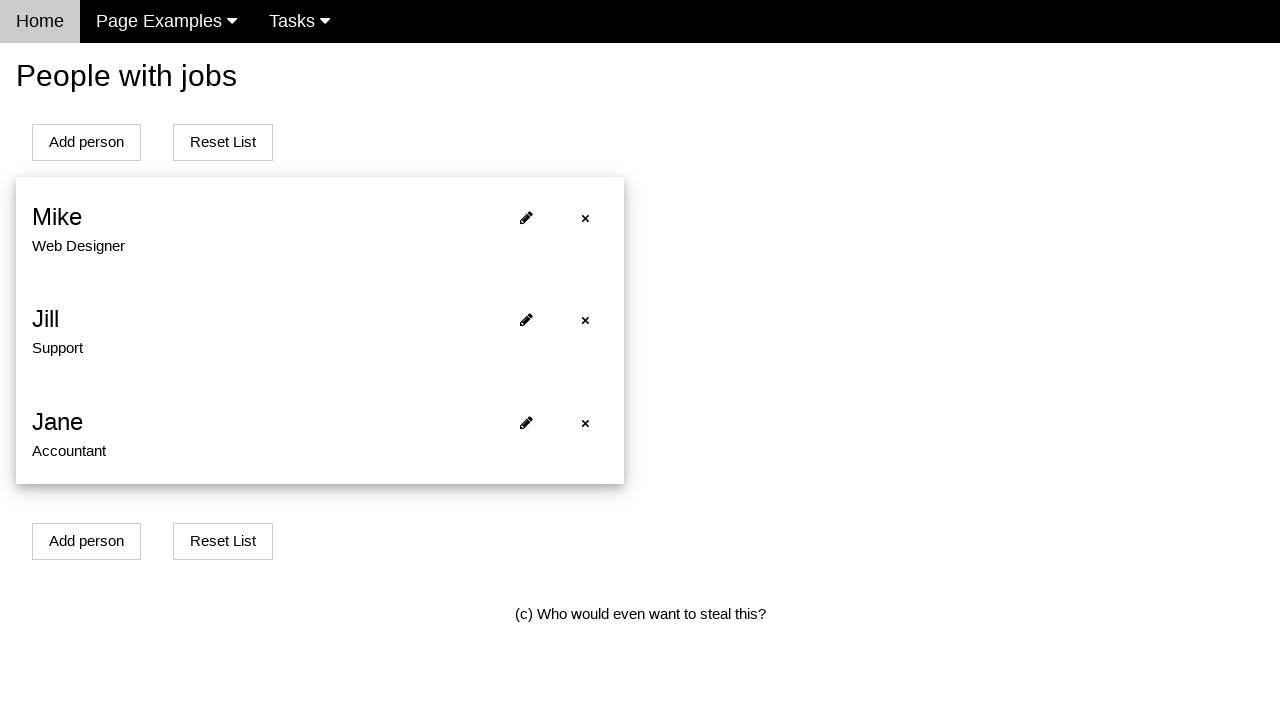

Clicked edit button for first person at (526, 217) on xpath=//*[@id='person0']/span[2]/i
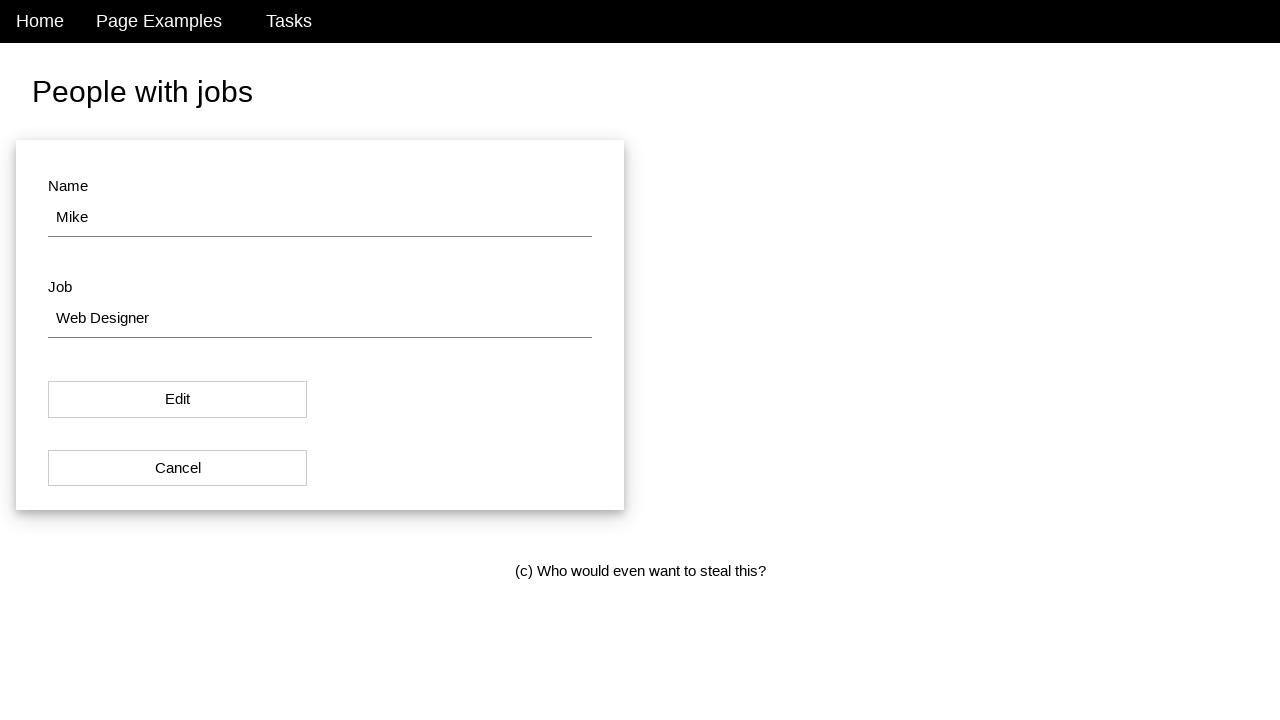

Person edit page loaded
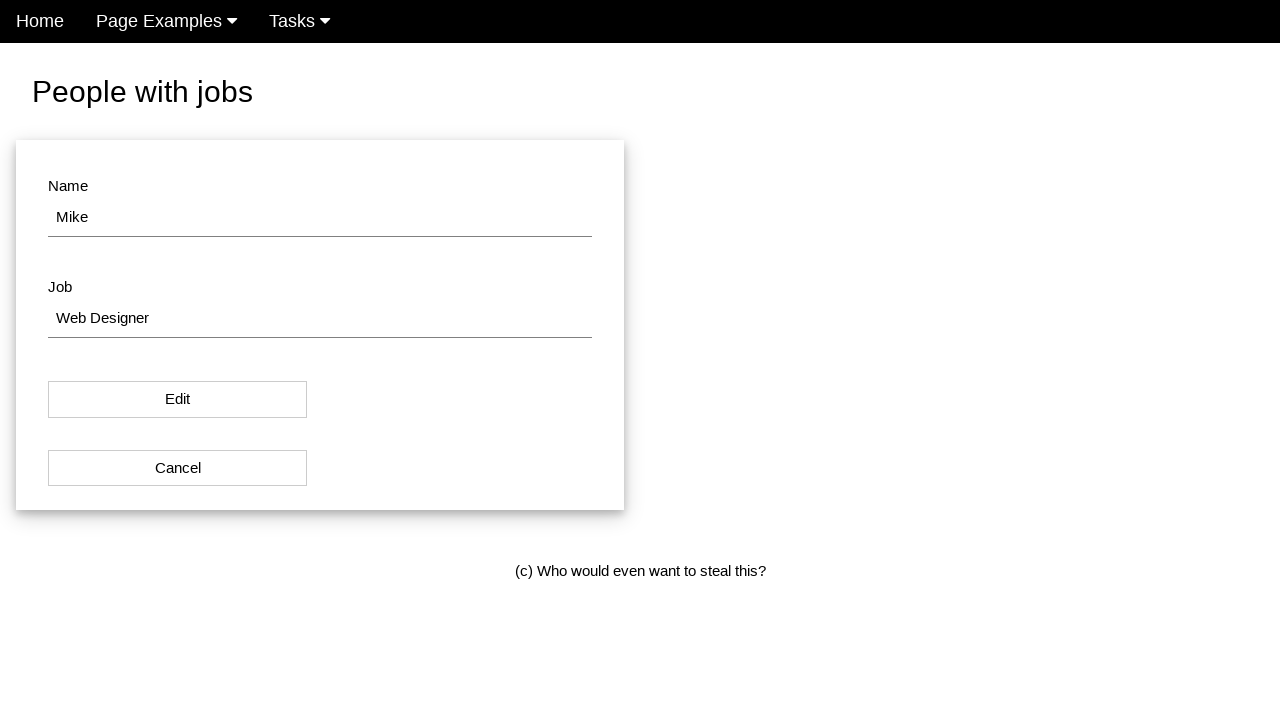

Changed person name to 'John' on #name
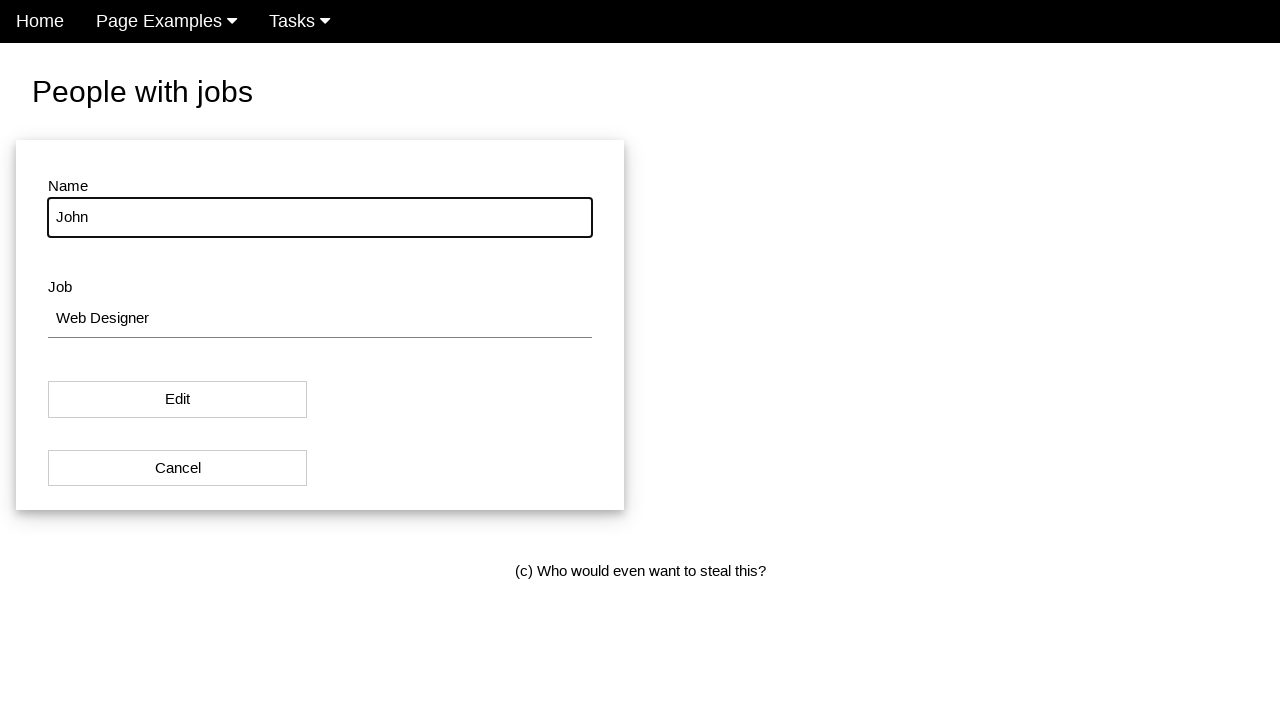

Changed job title to 'Manager' on #job
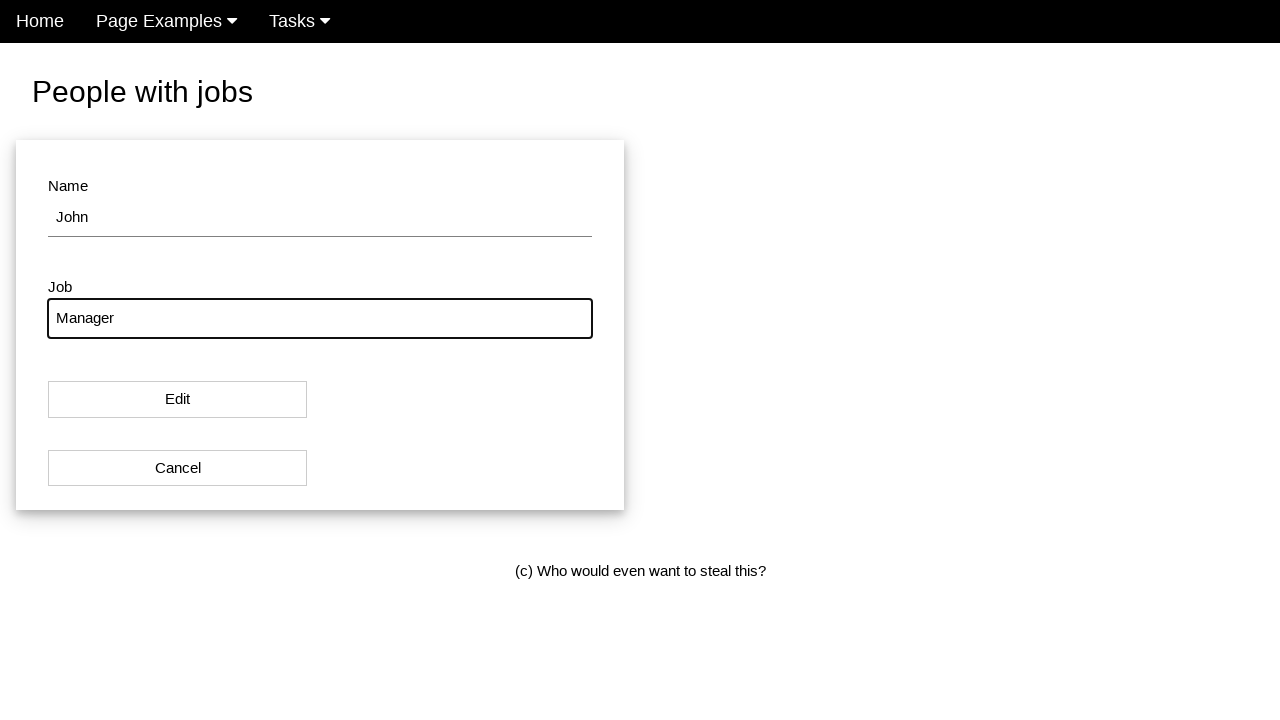

Clicked edit/save button to save changes at (178, 400) on xpath=(//*[@id='modal_button'])[1]
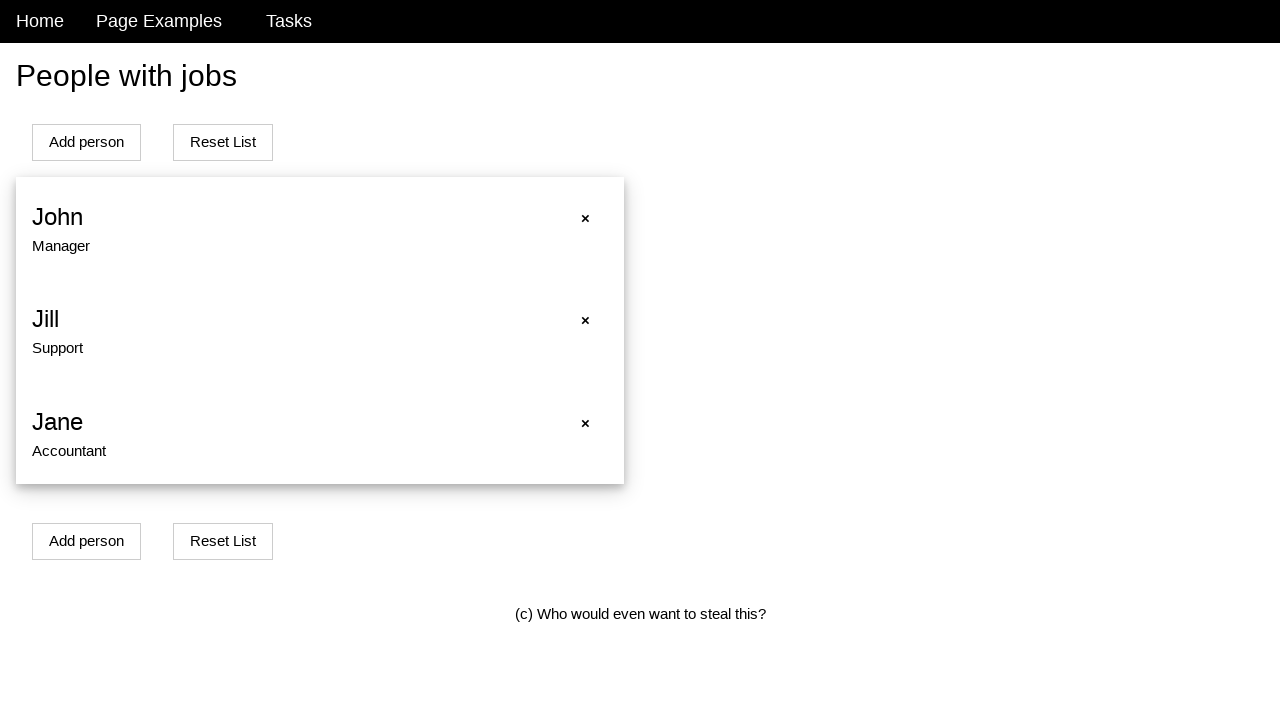

Redirected back to main people list page
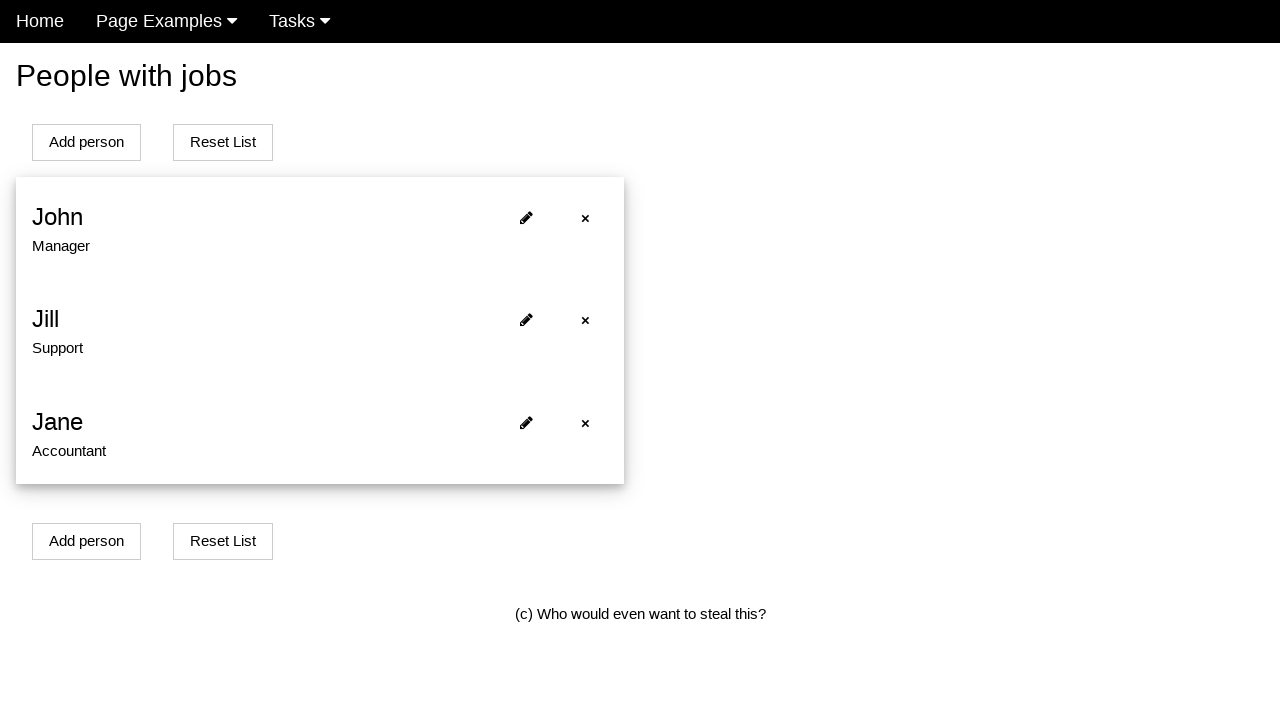

Clicked button to reset page to original state at (223, 142) on xpath=(//*[@id='addPersonBtn'])[2]
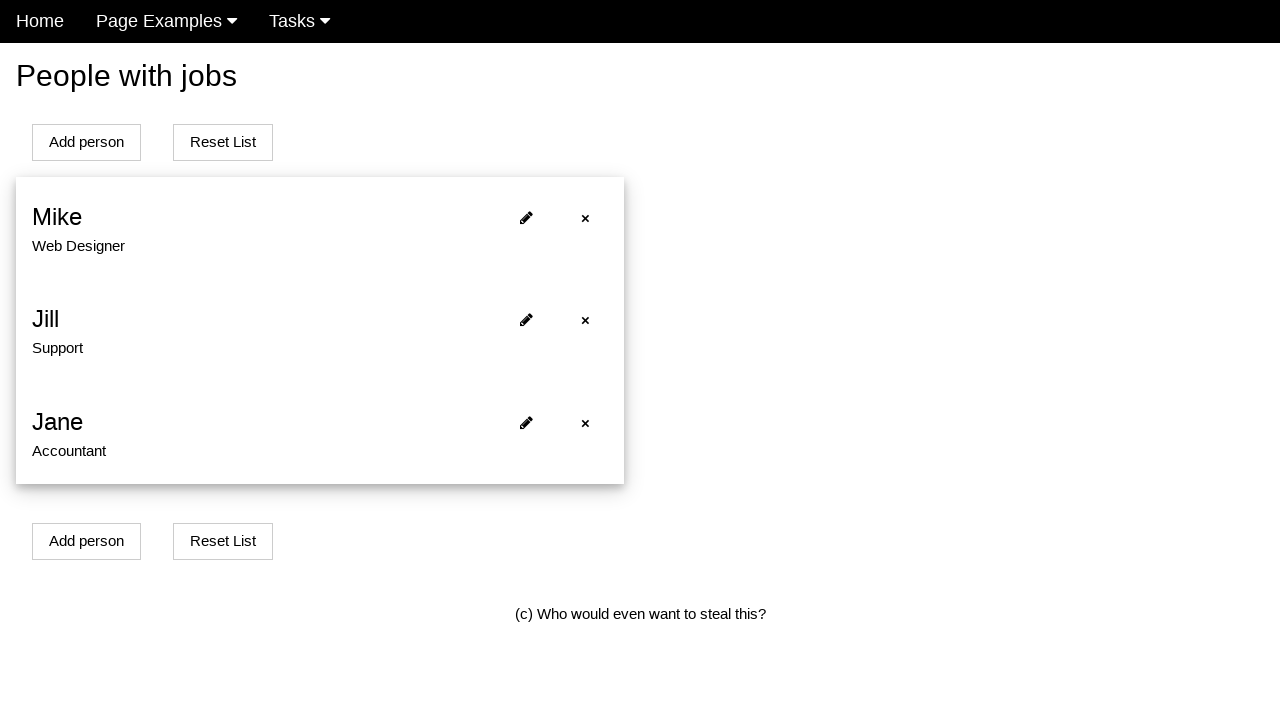

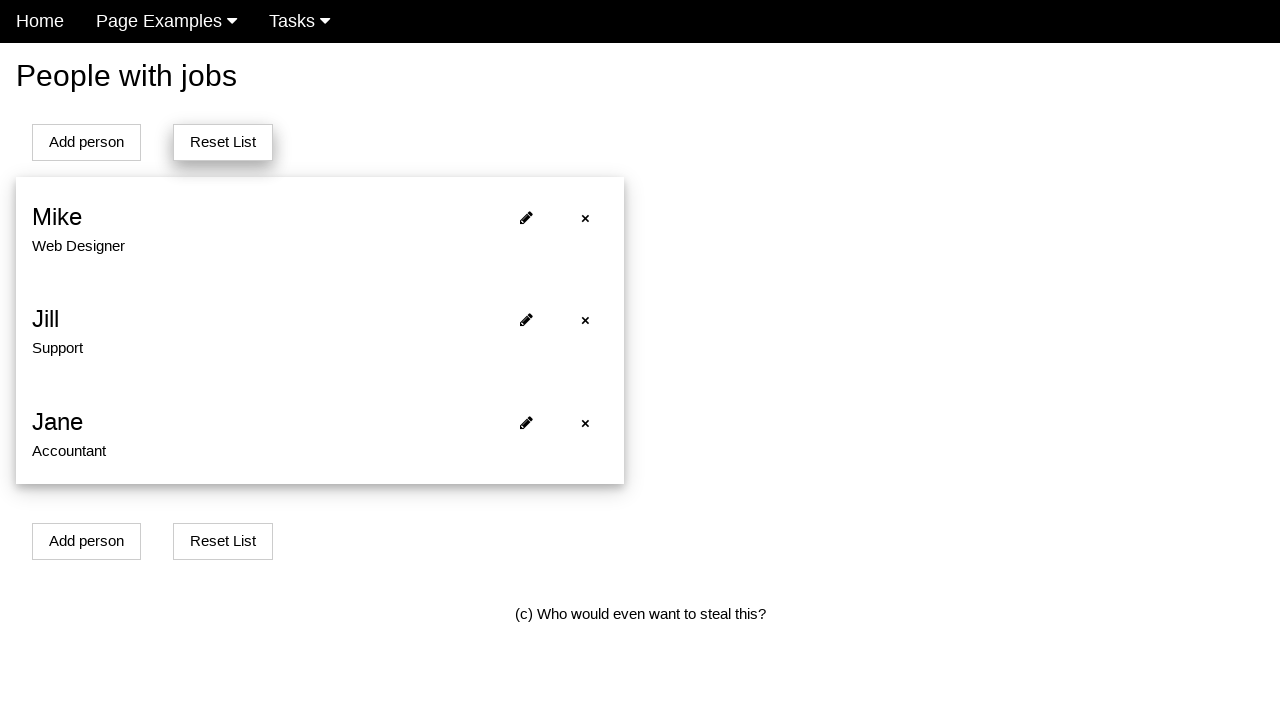